Tests that when both username and password fields are left empty and login is attempted, an error message "Epic sadface: Username is required" is displayed

Starting URL: https://www.saucedemo.com/

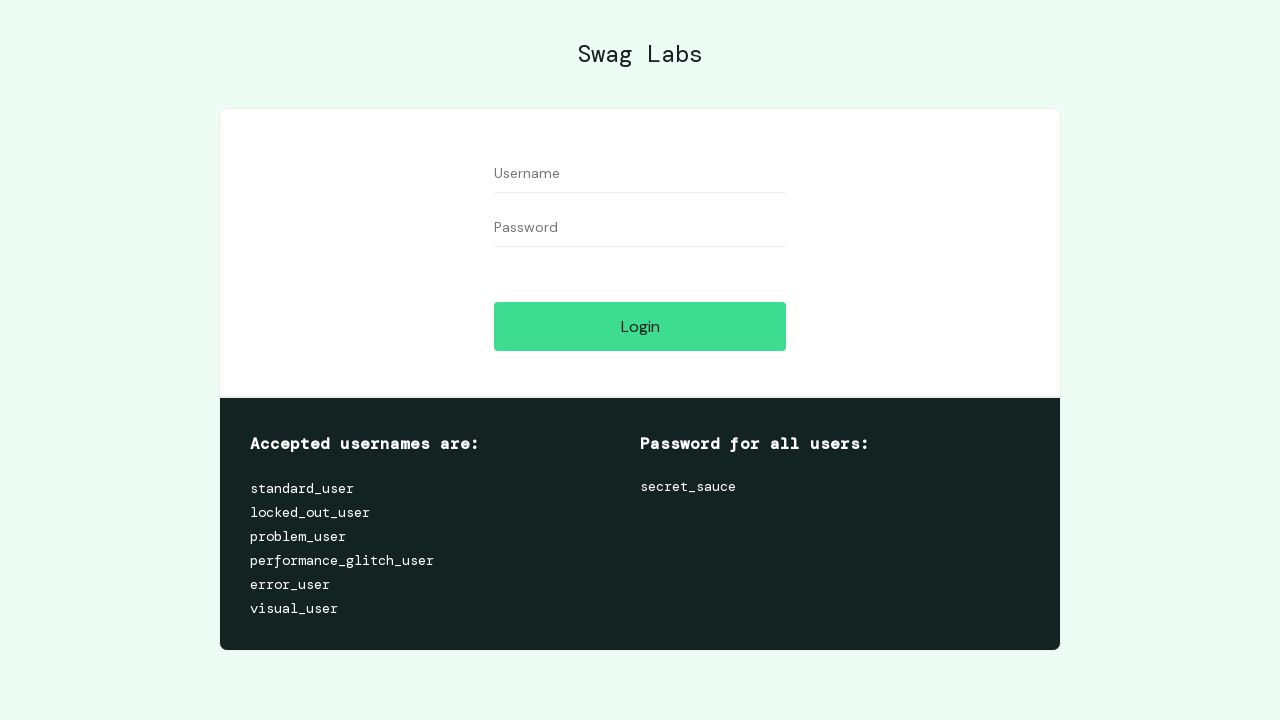

Clicked login button without entering credentials at (640, 326) on #login-button
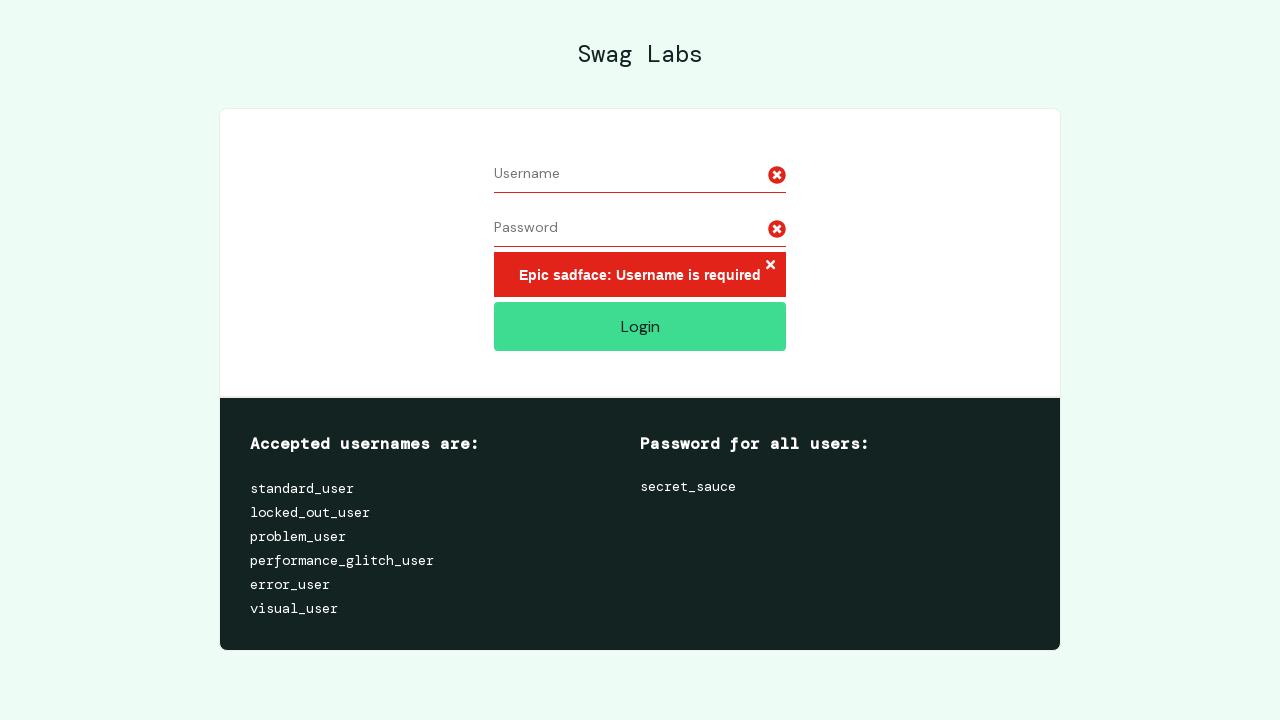

Error message 'Epic sadface: Username is required' appeared
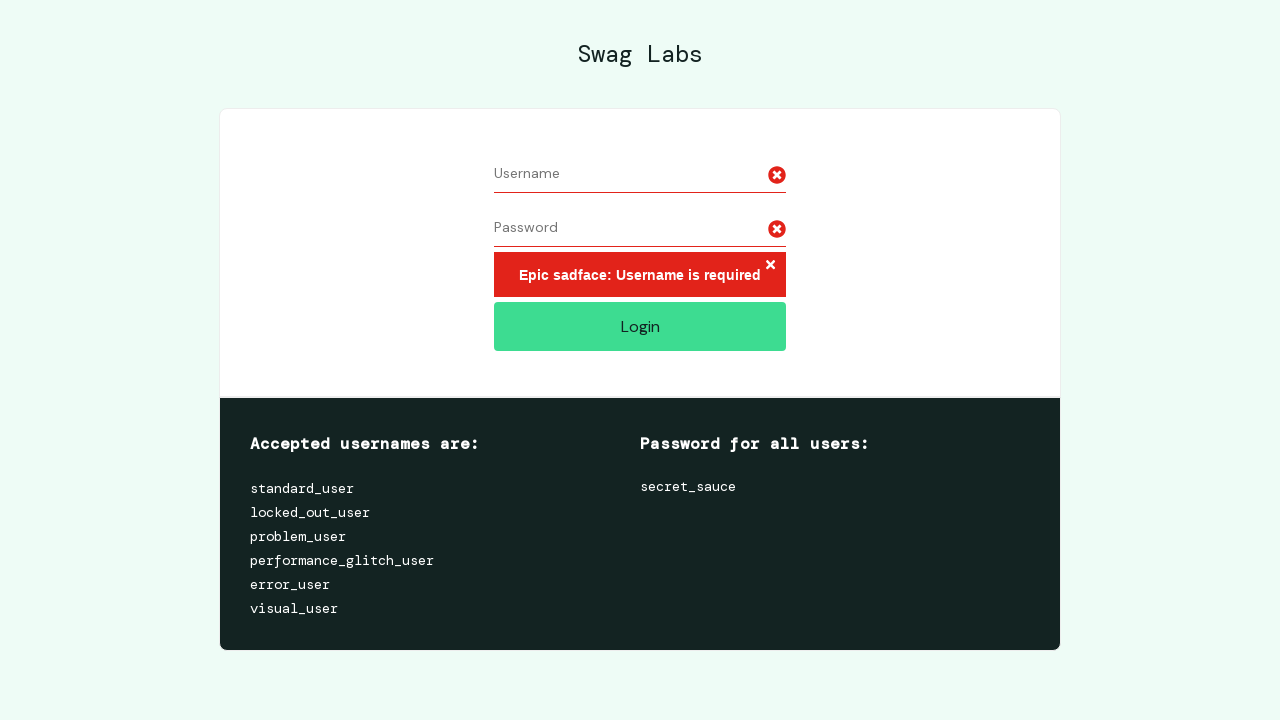

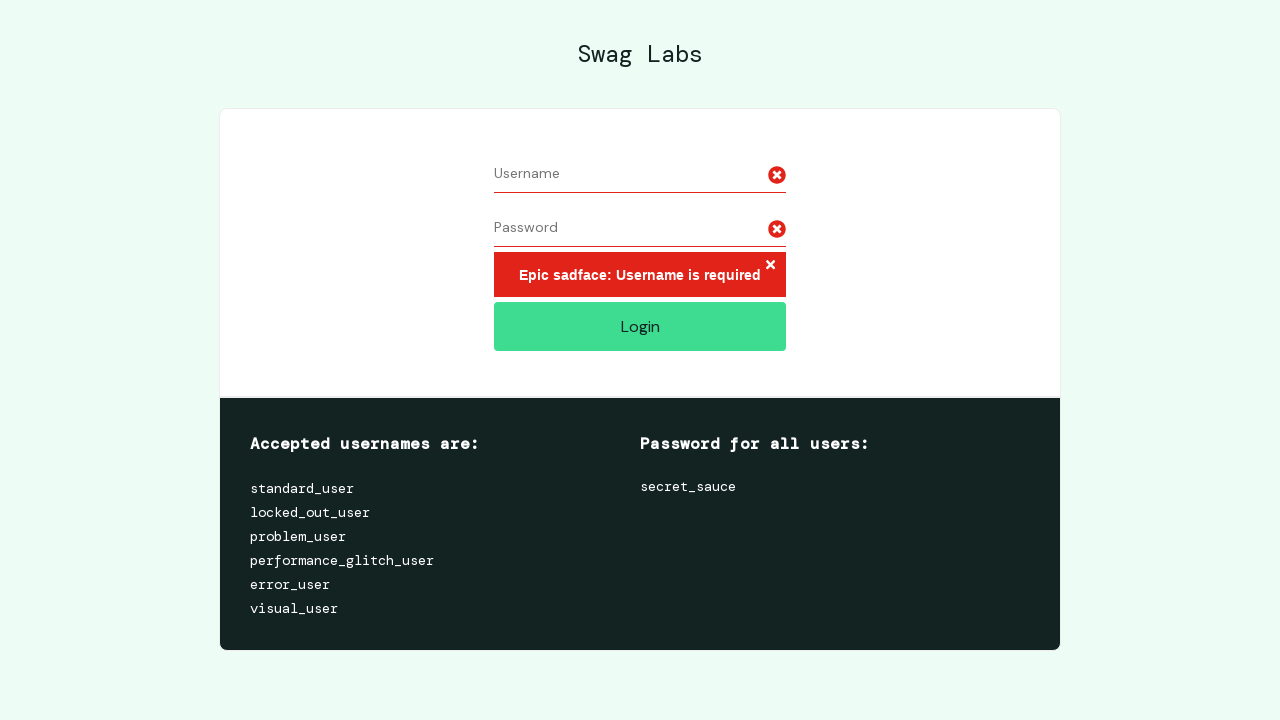